Tests hover interaction on the first user figure, then clicks the revealed profile link to navigate to user 1's profile page

Starting URL: https://the-internet.herokuapp.com/hovers

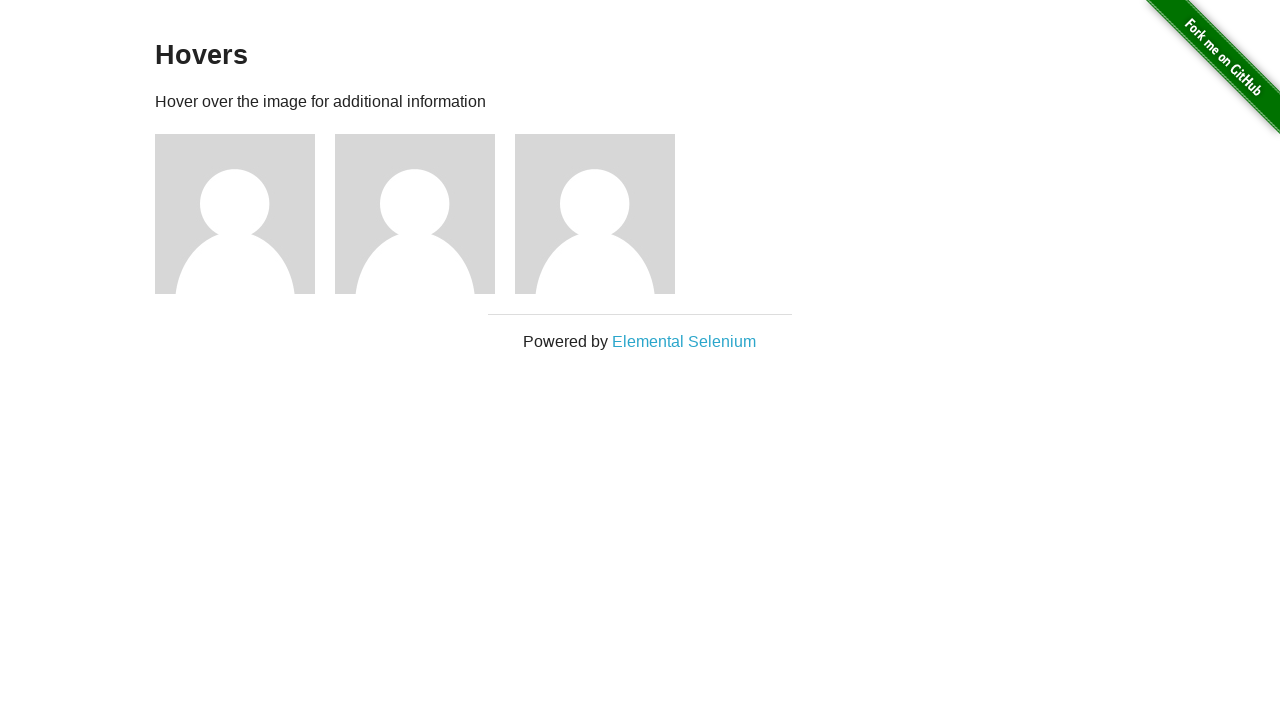

Located all user figure elements on the hovers page
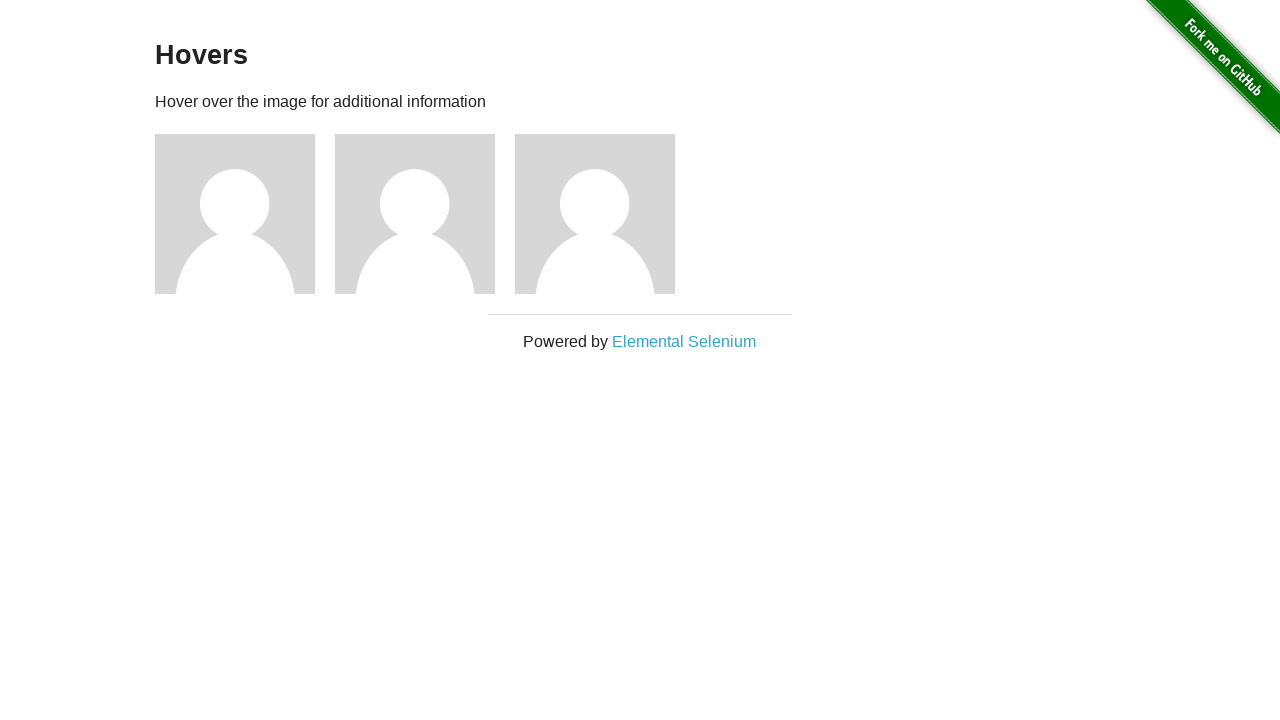

Hovered over the first user figure to reveal profile link at (245, 214) on .figure >> nth=0
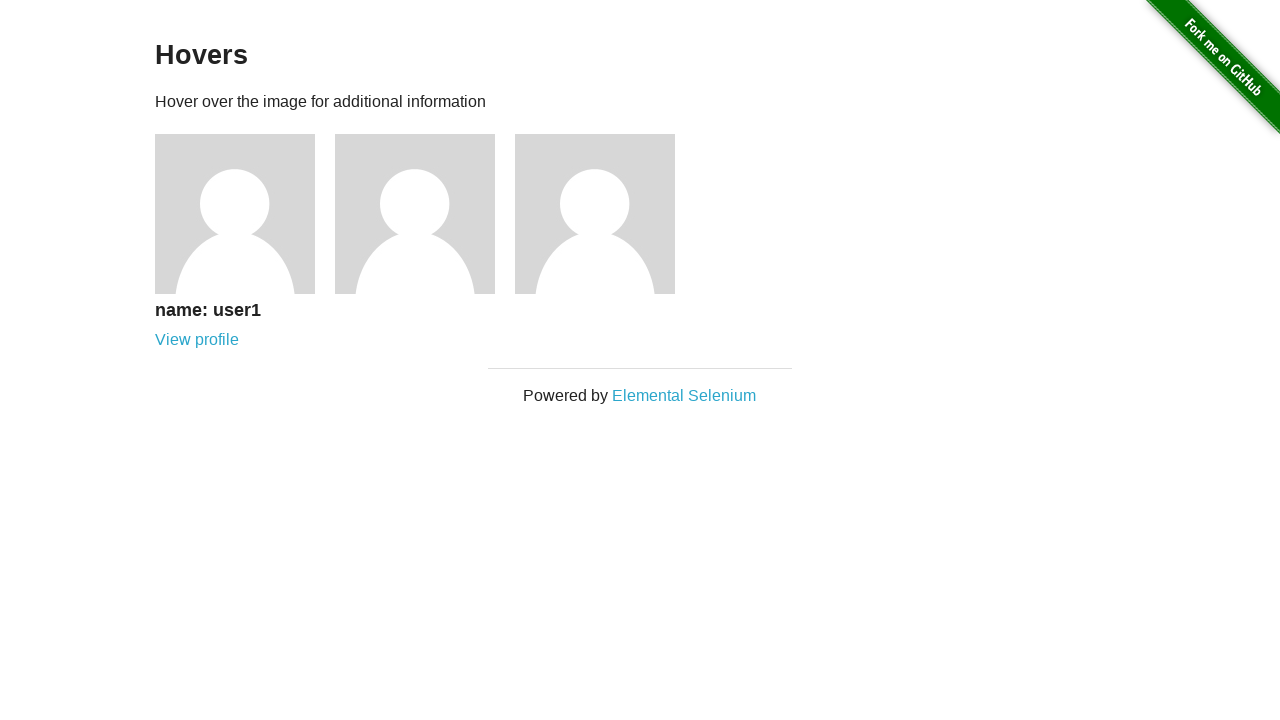

Clicked on the revealed profile link for user 1 at (197, 340) on a[href='/users/1']
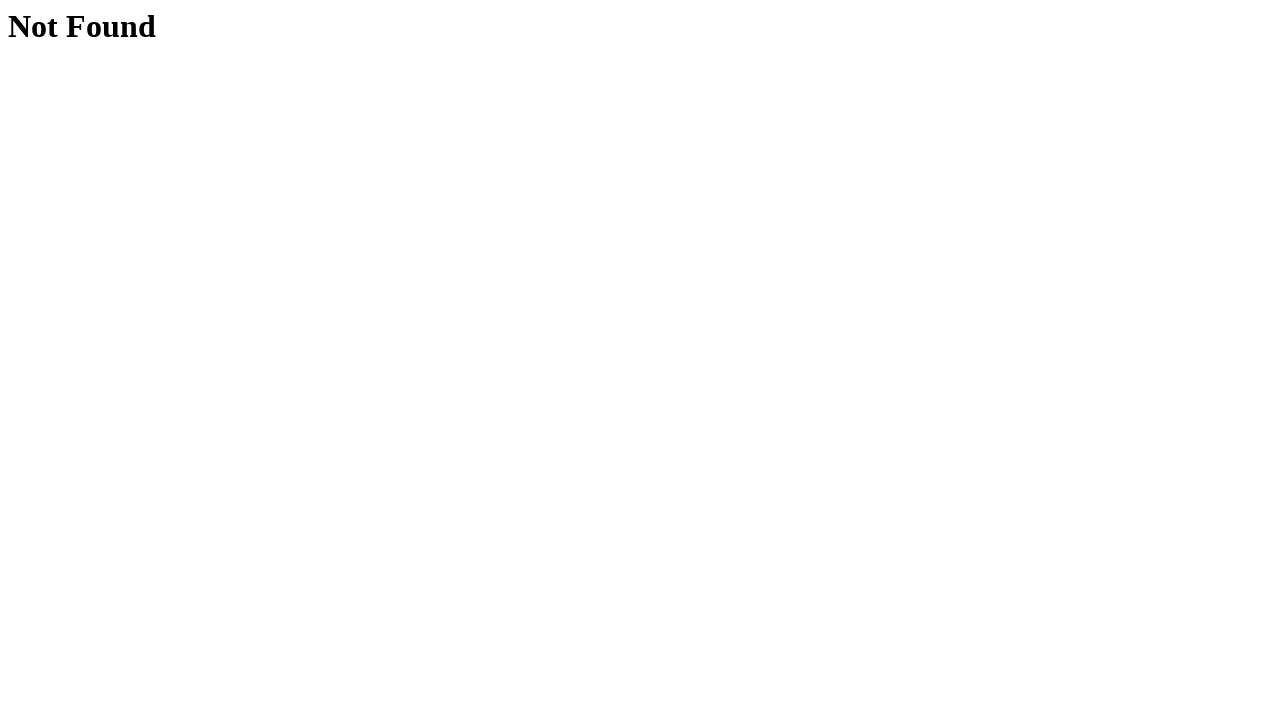

Verified navigation to user 1's profile page
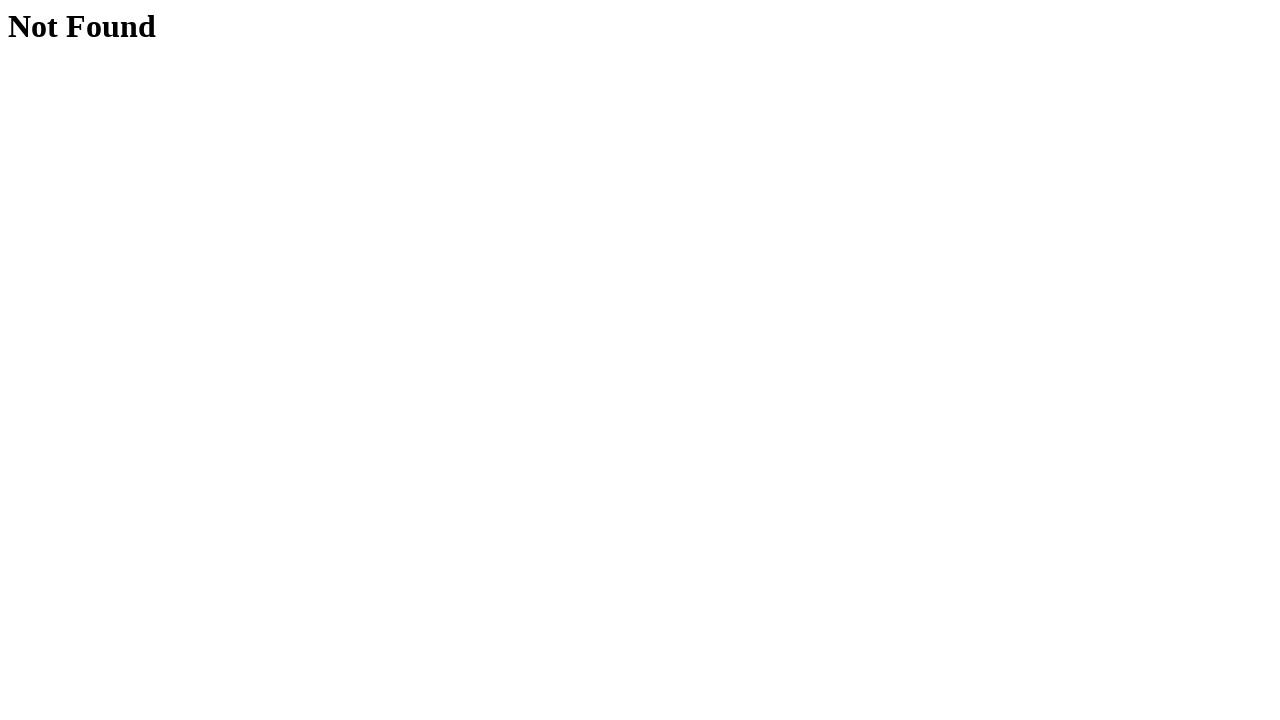

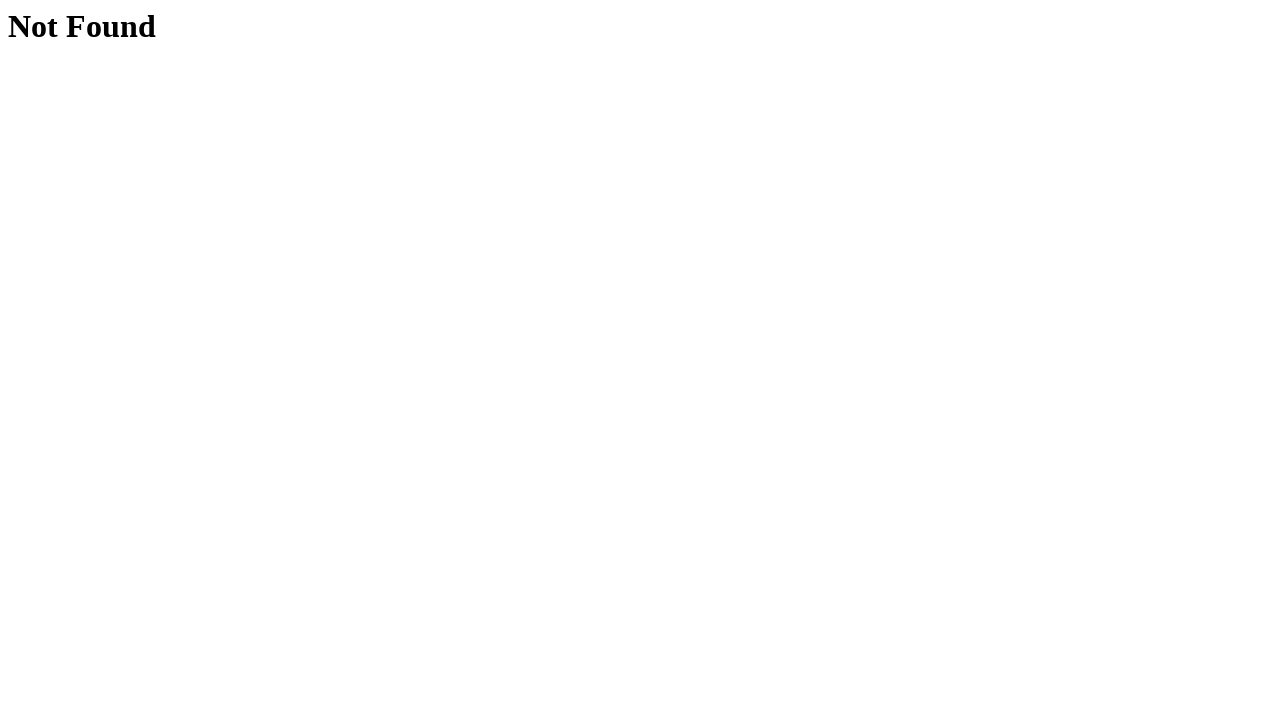